Tests marking all todo items as completed using the toggle all checkbox

Starting URL: https://demo.playwright.dev/todomvc

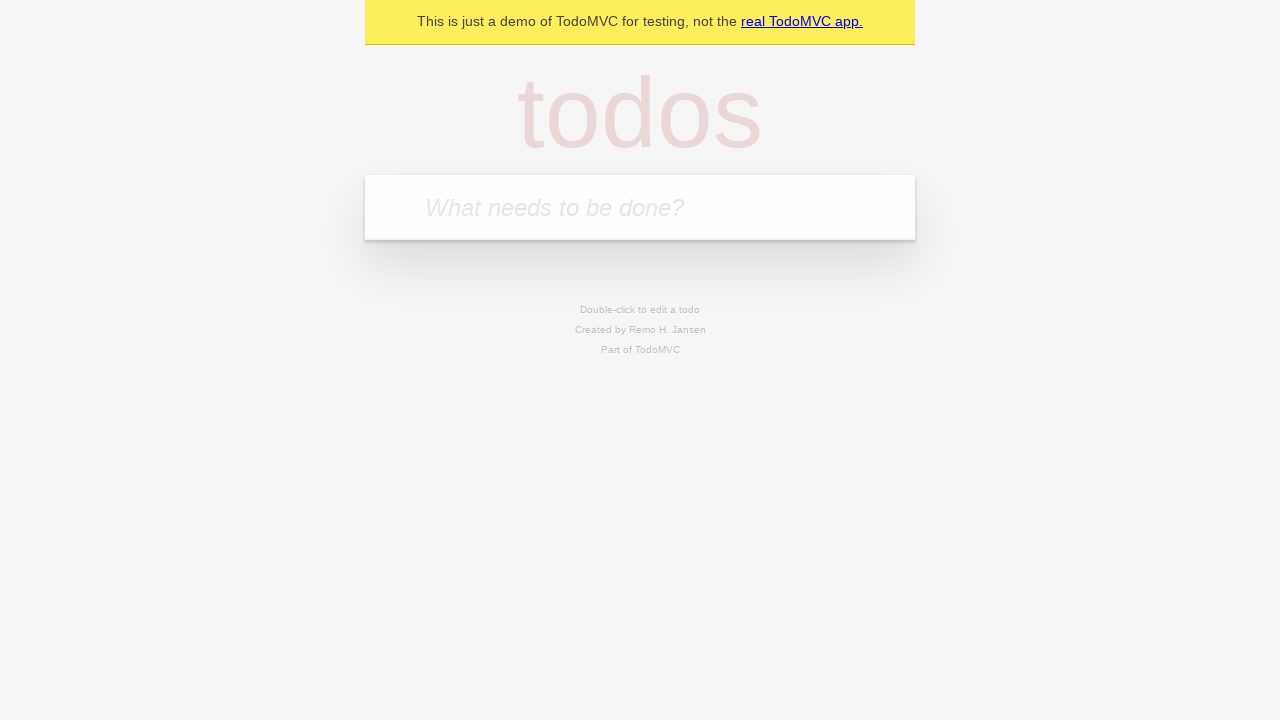

Filled todo input with 'buy some cheese' on internal:attr=[placeholder="What needs to be done?"i]
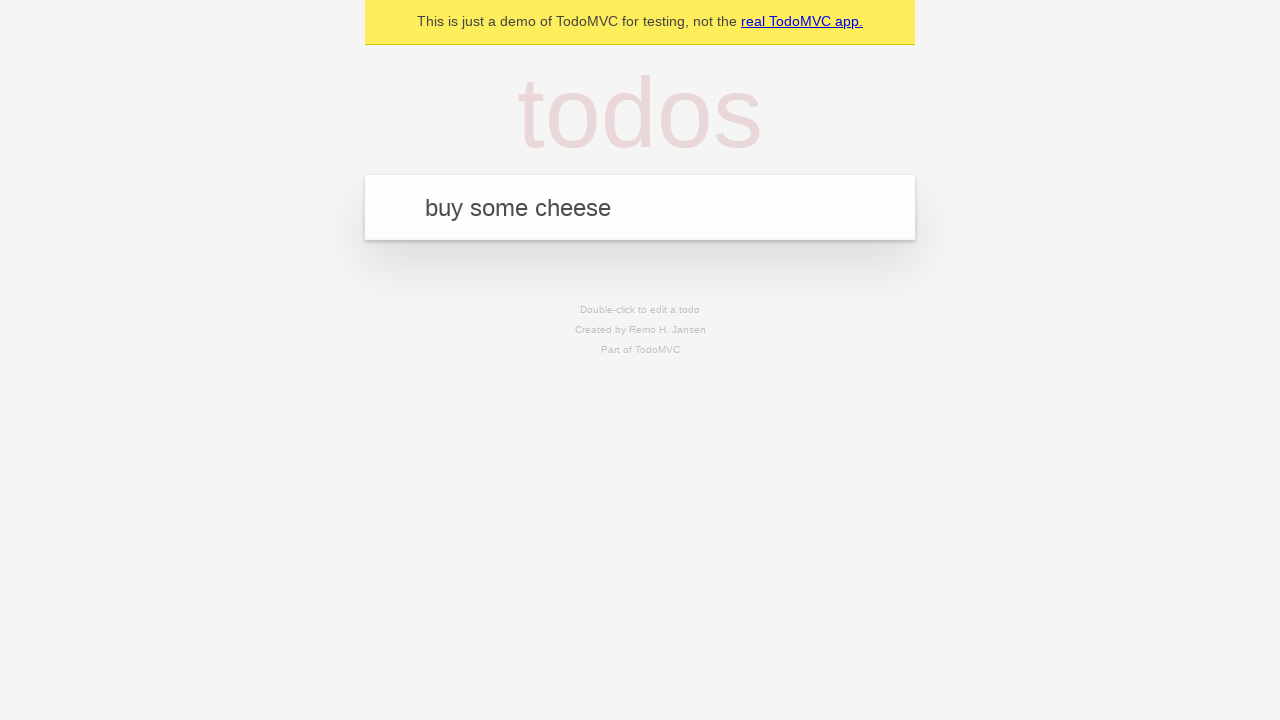

Pressed Enter to add first todo on internal:attr=[placeholder="What needs to be done?"i]
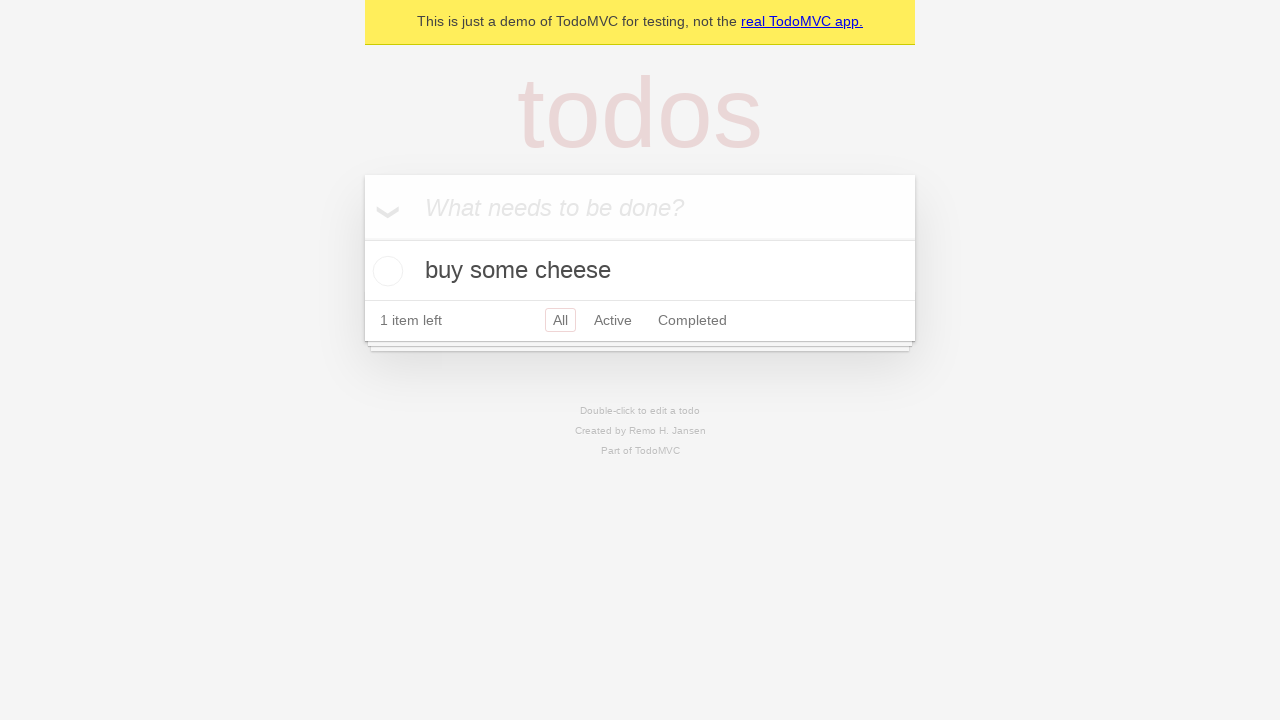

Filled todo input with 'feed the cat' on internal:attr=[placeholder="What needs to be done?"i]
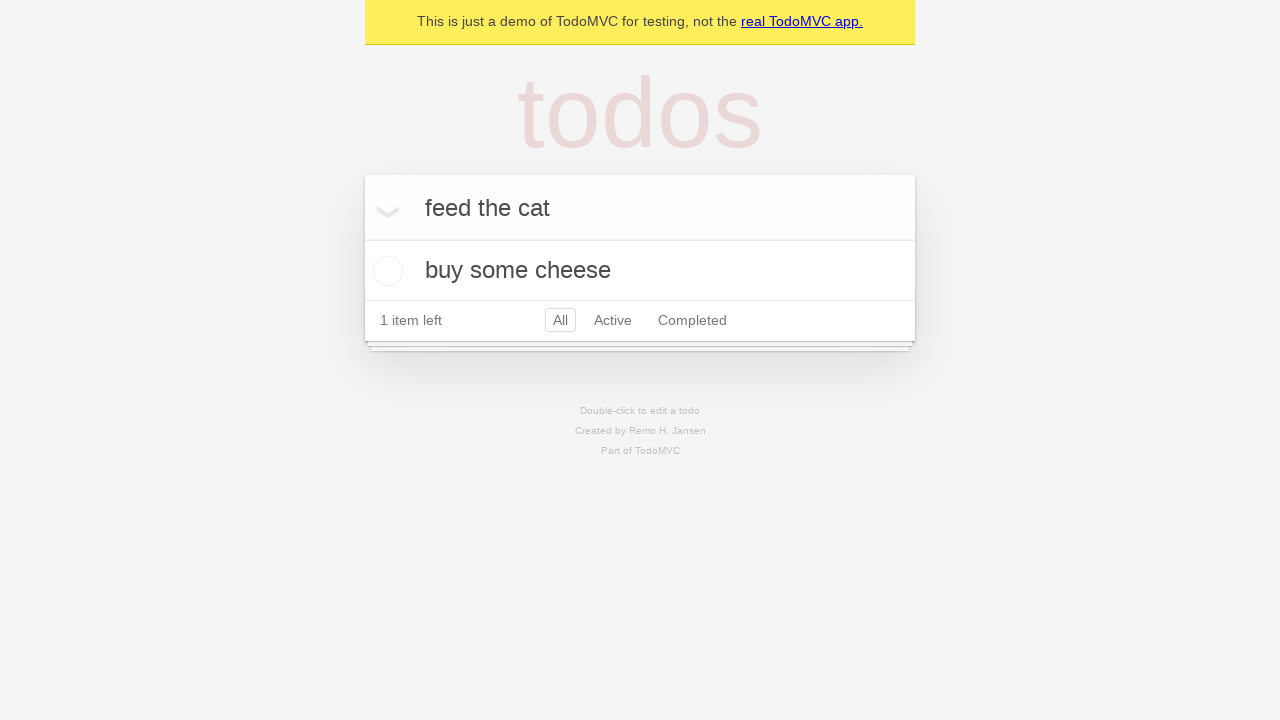

Pressed Enter to add second todo on internal:attr=[placeholder="What needs to be done?"i]
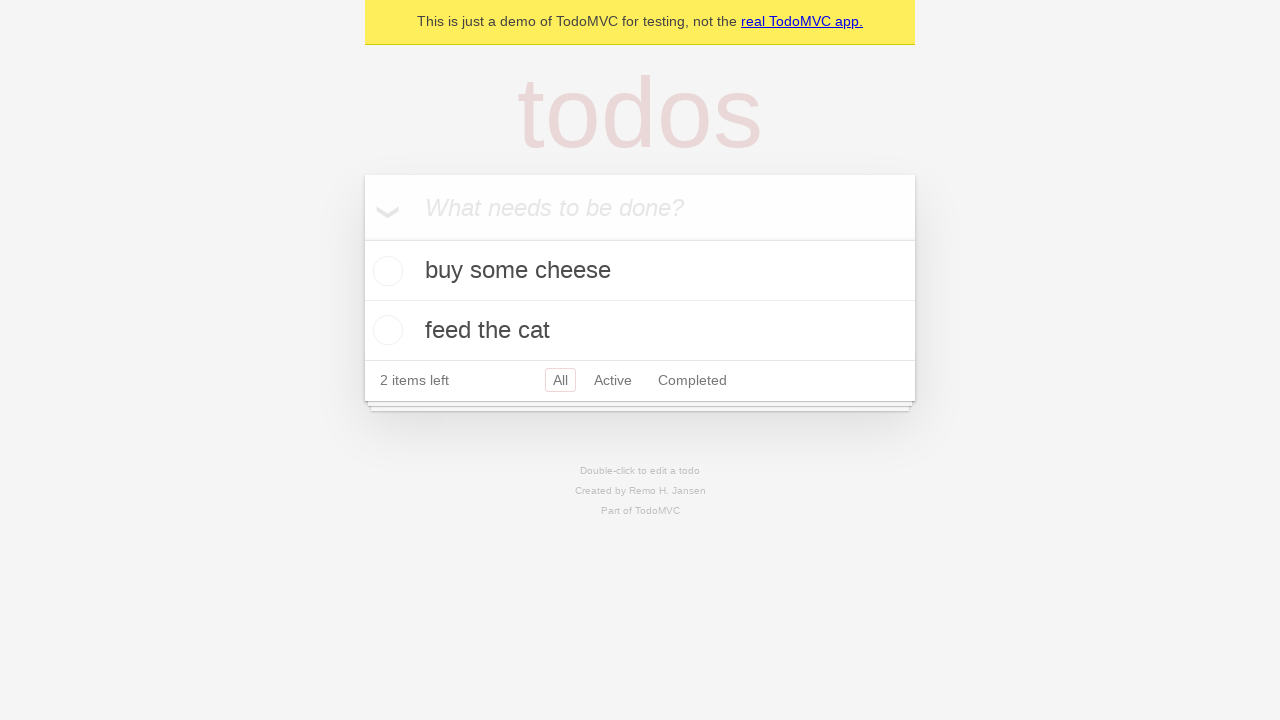

Filled todo input with 'book a doctors appointment' on internal:attr=[placeholder="What needs to be done?"i]
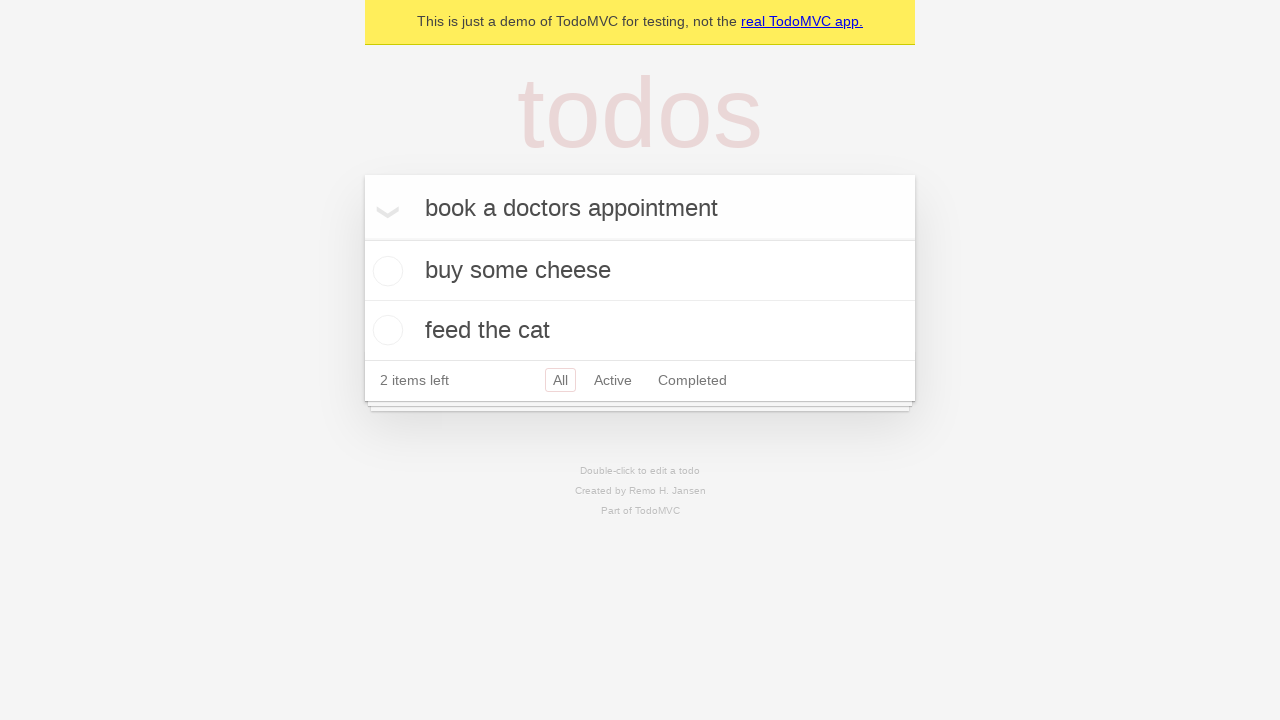

Pressed Enter to add third todo on internal:attr=[placeholder="What needs to be done?"i]
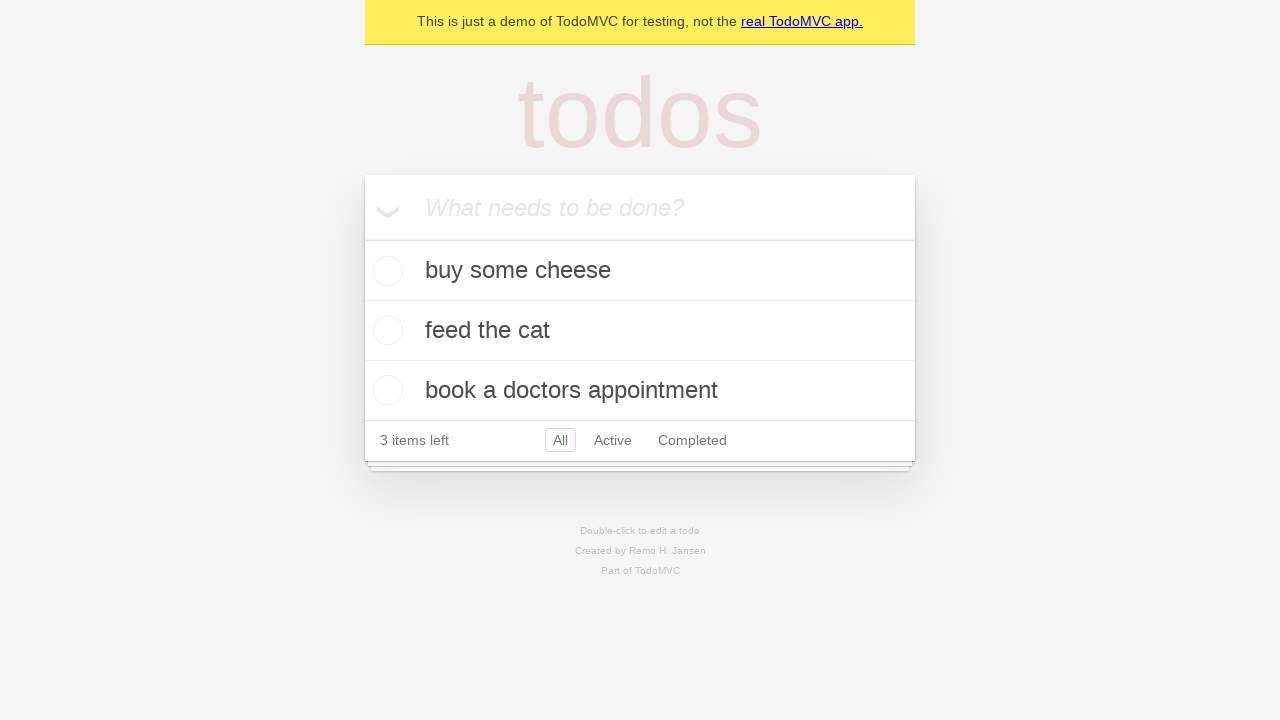

Waited for all three todo items to appear
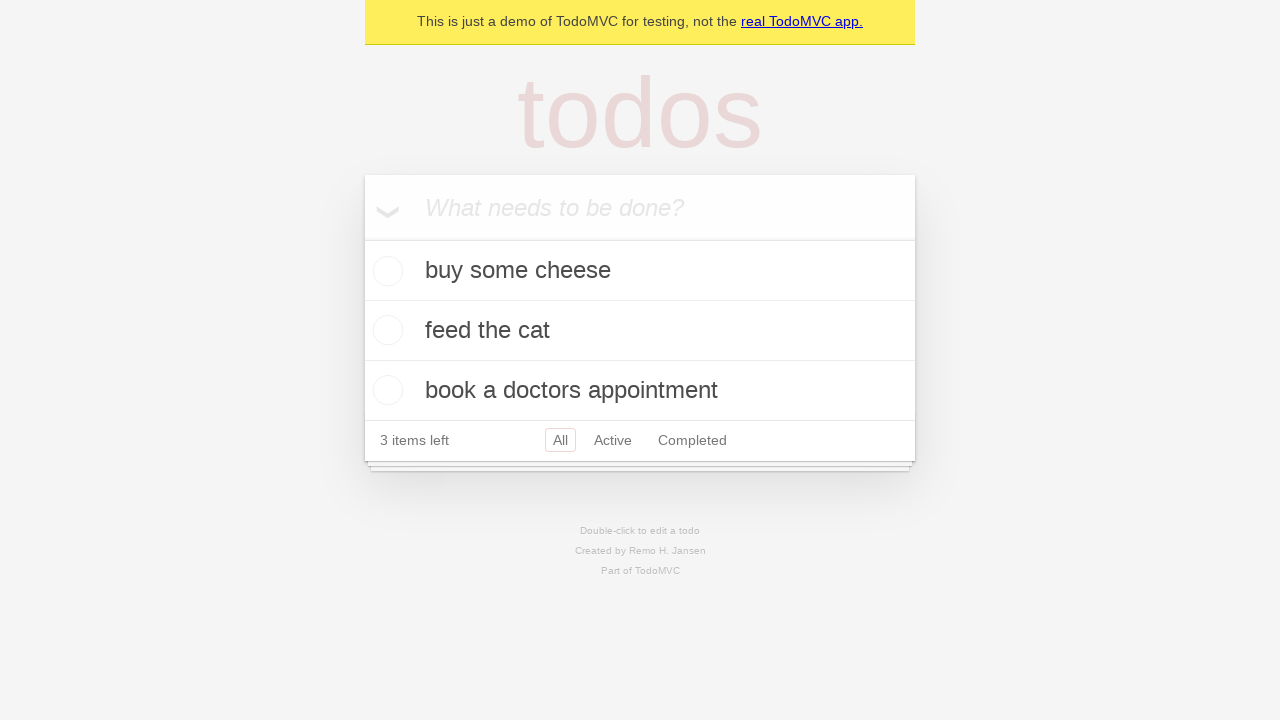

Clicked 'Mark all as complete' checkbox to mark all todos as completed at (362, 238) on internal:label="Mark all as complete"i
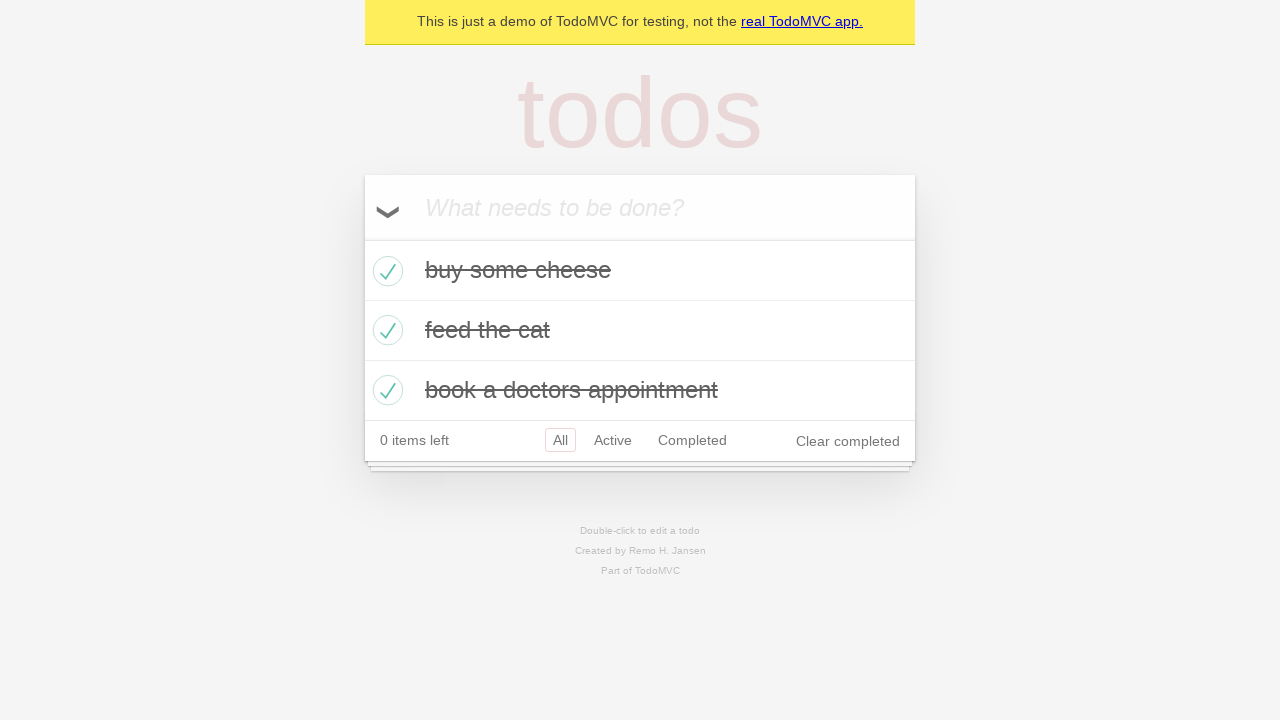

Waited for all todos to show completed state
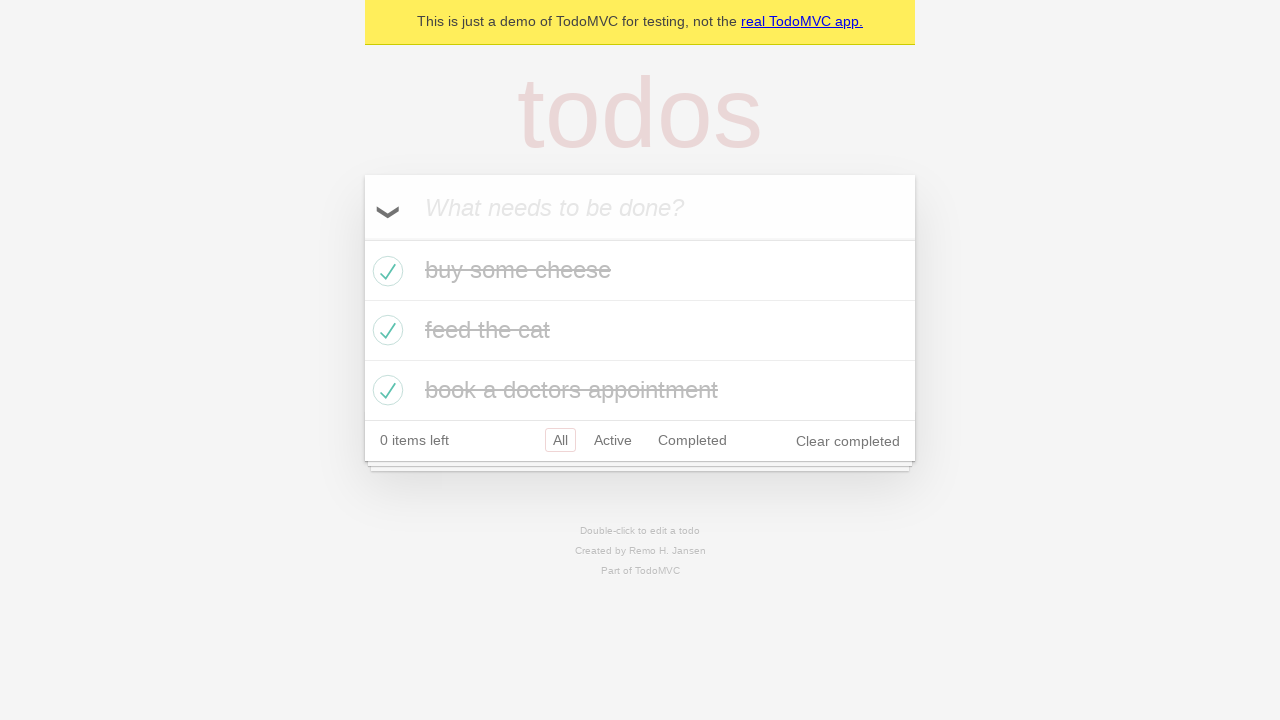

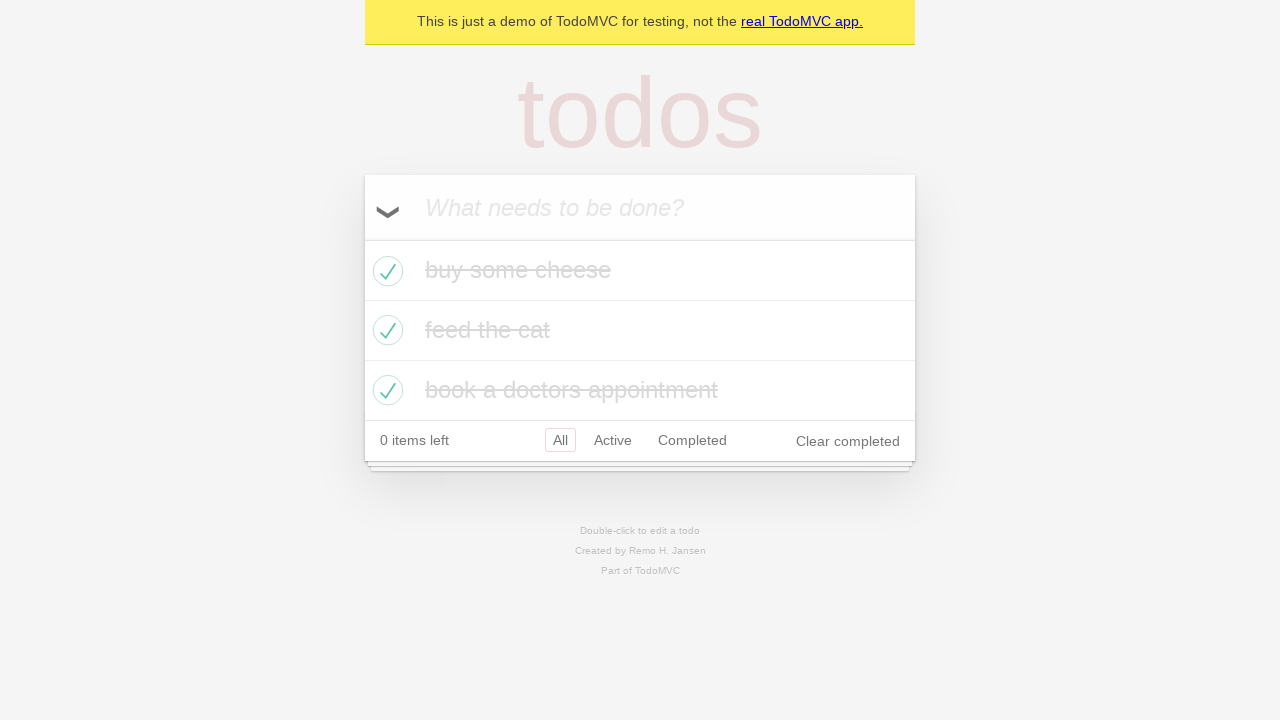